Tests the ng2-fan-menu demo by clicking the menu button to open the fan menu

Starting URL: https://danielykpan.github.io/ng2-fan-menu/

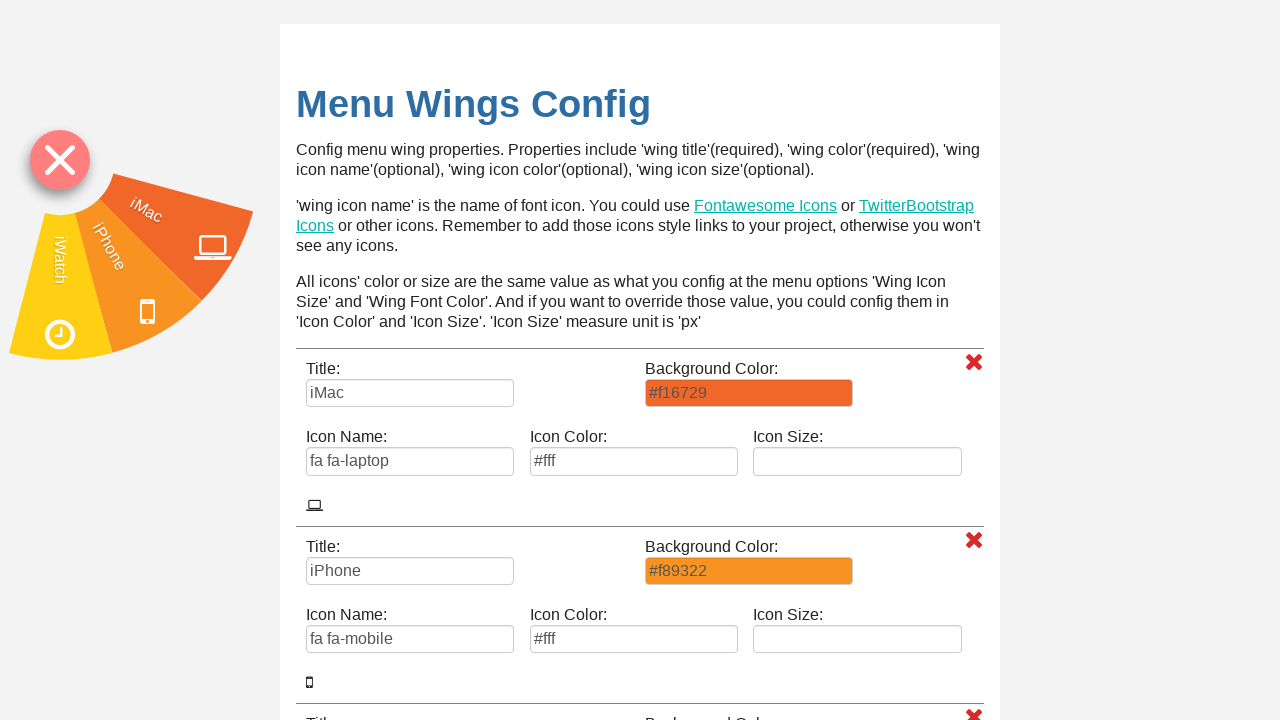

Navigated to ng2-fan-menu demo page
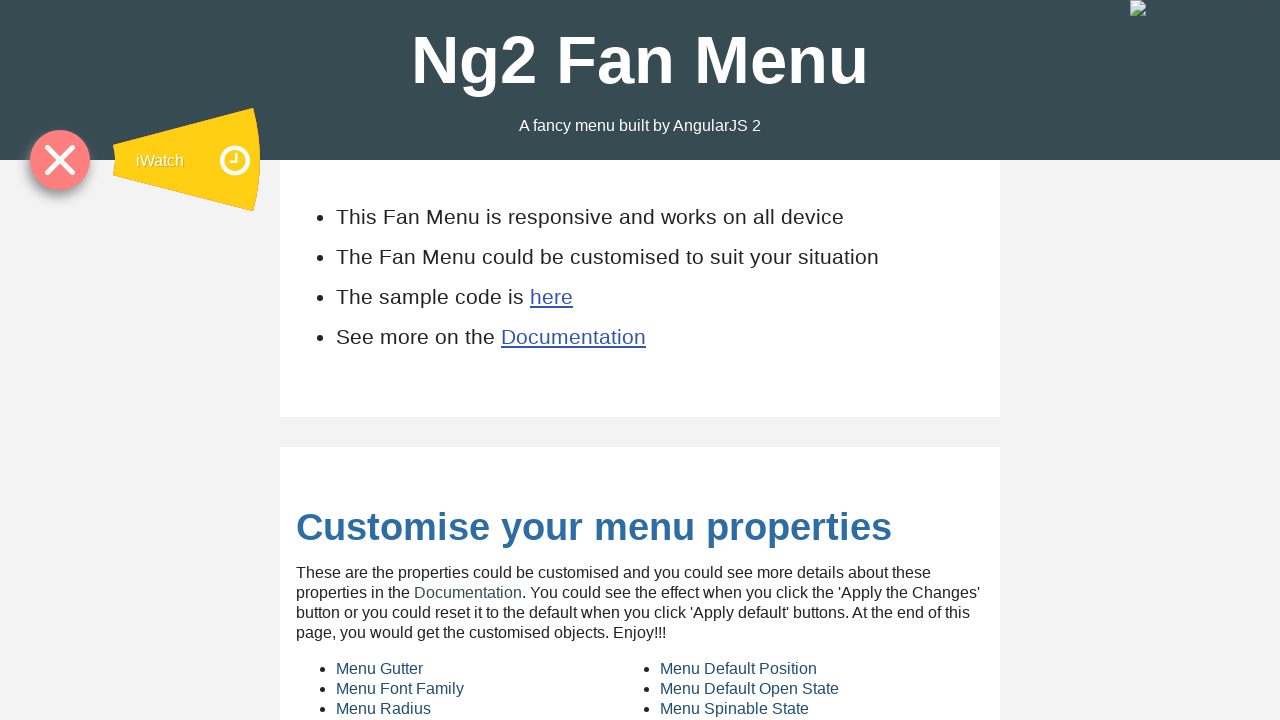

Clicked menu button to open the fan menu at (60, 160) on .menu-btn
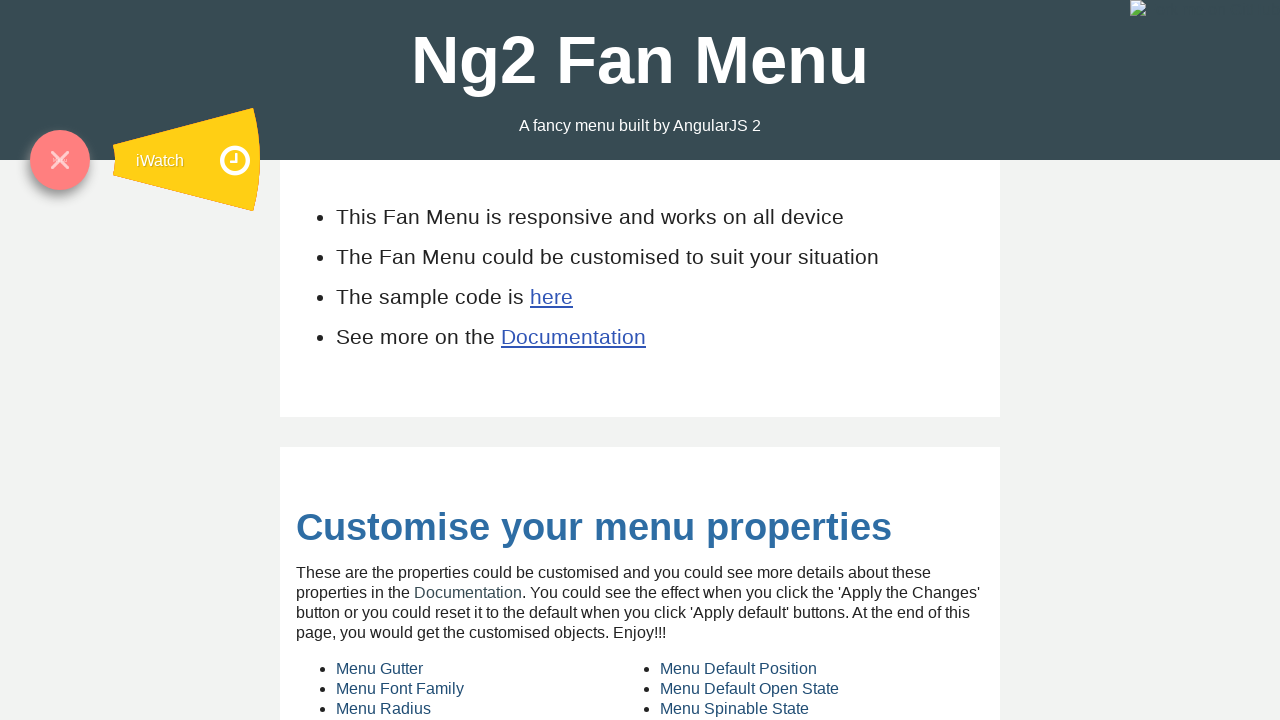

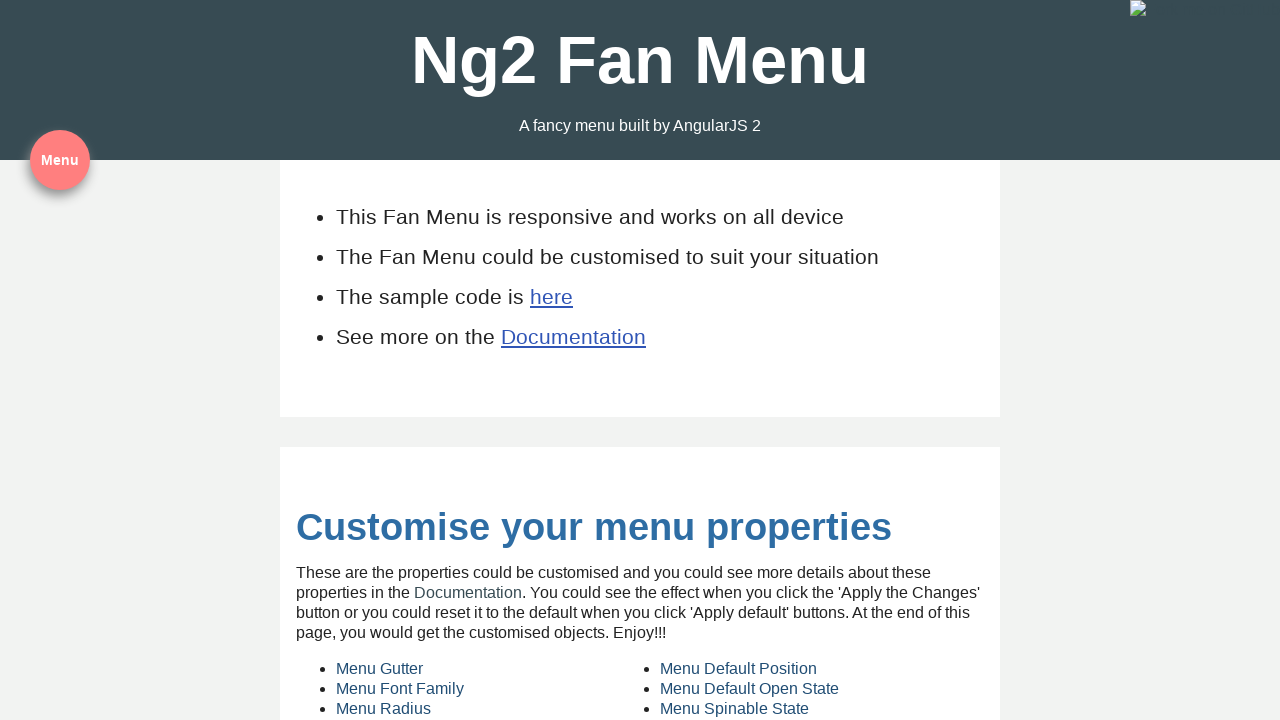